Tests interaction with overlapped elements on a UI testing playground by filling in ID and name fields, then clicking on a div element

Starting URL: http://uitestingplayground.com/overlapped

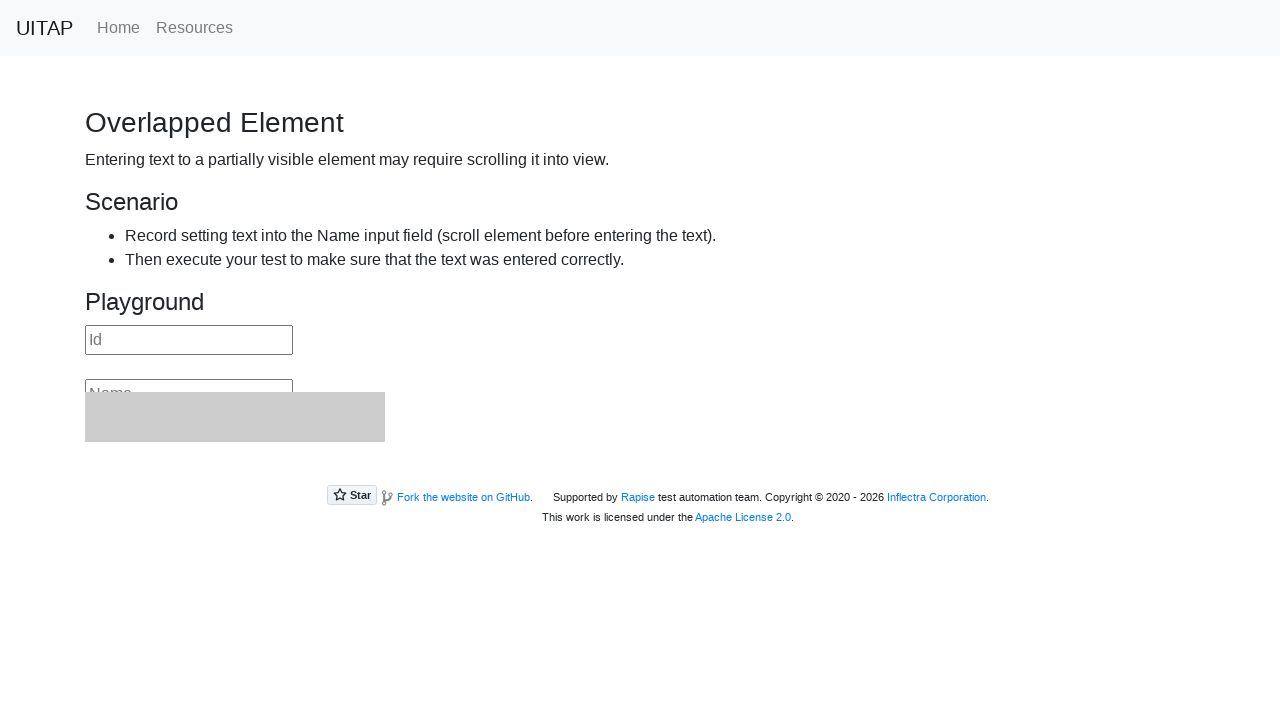

Filled ID field with '123' on input#id
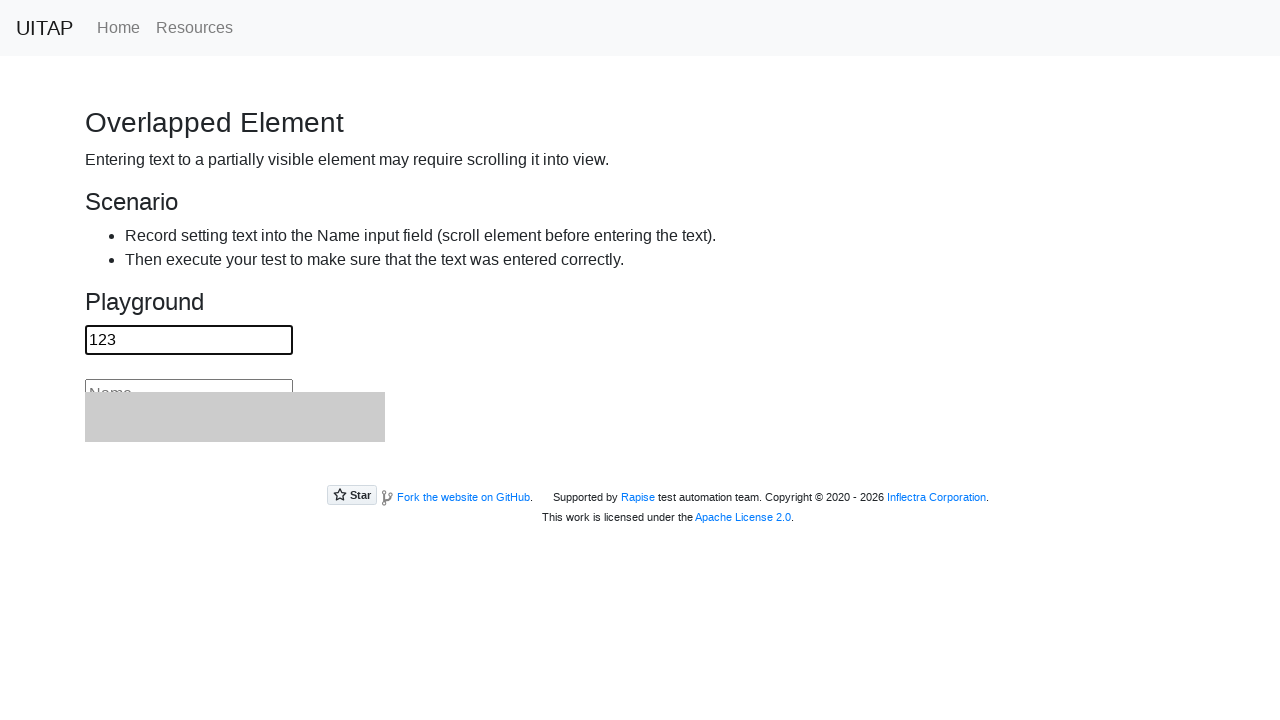

Filled name field with 'PlayerName' on input#name
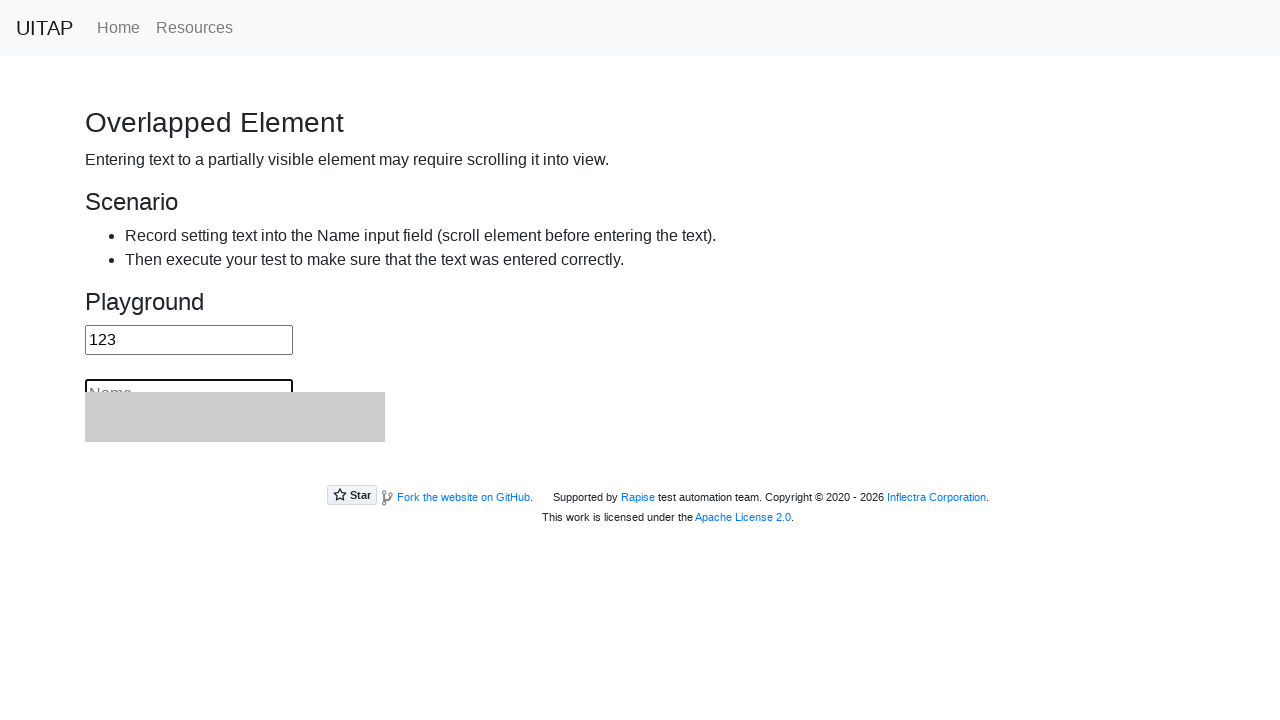

Clicked on overlapped div element at (676, 28) on div
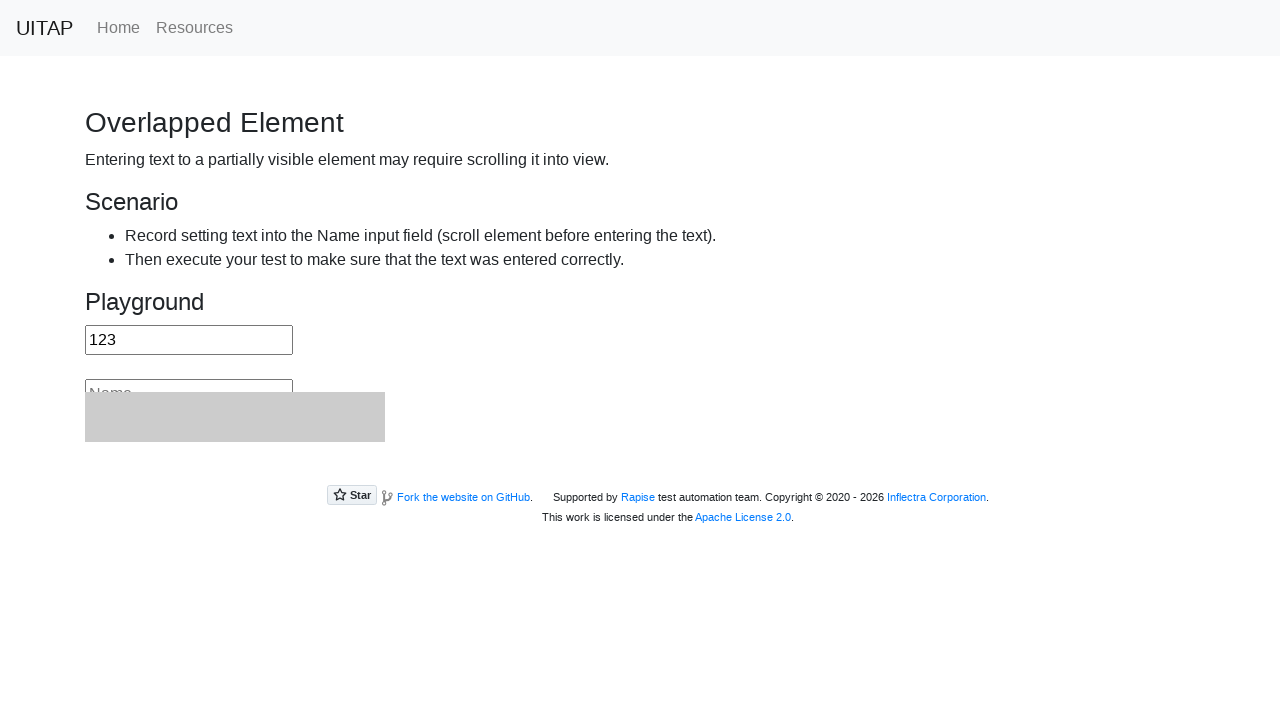

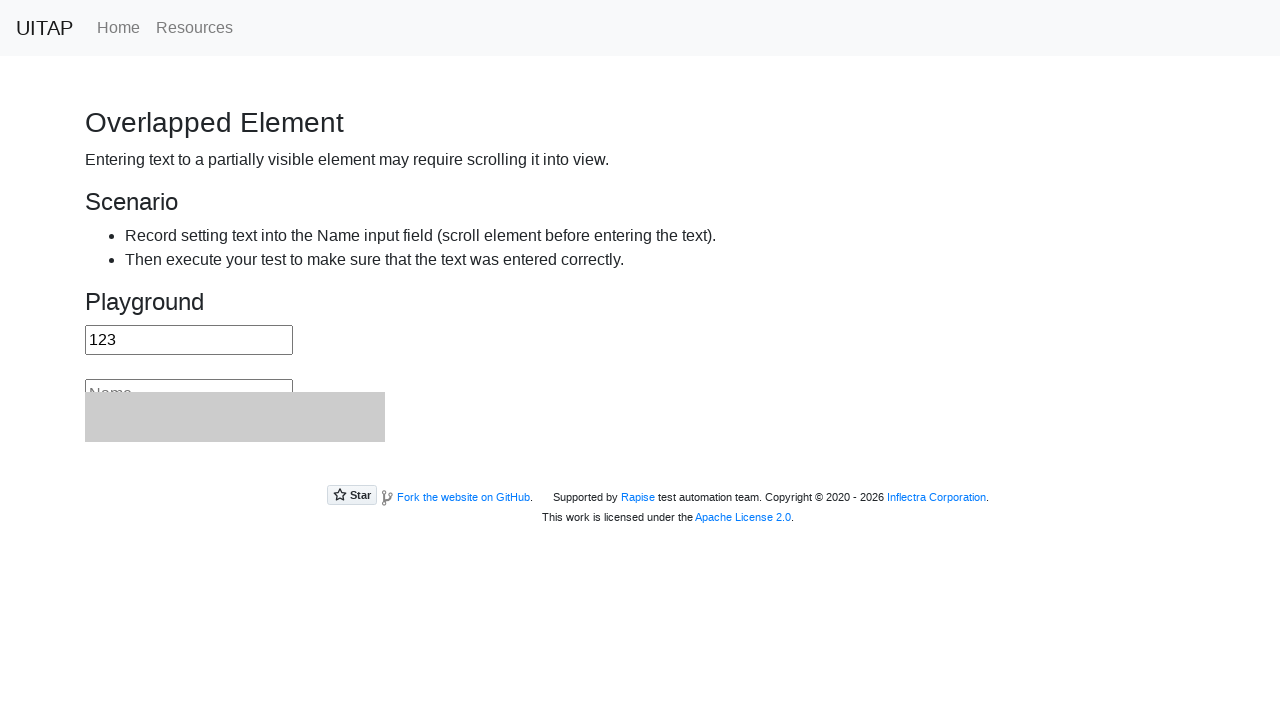